Tests checkbox functionality by validating initial states, selecting/deselecting checkboxes, and verifying their states change correctly

Starting URL: http://the-internet.herokuapp.com/

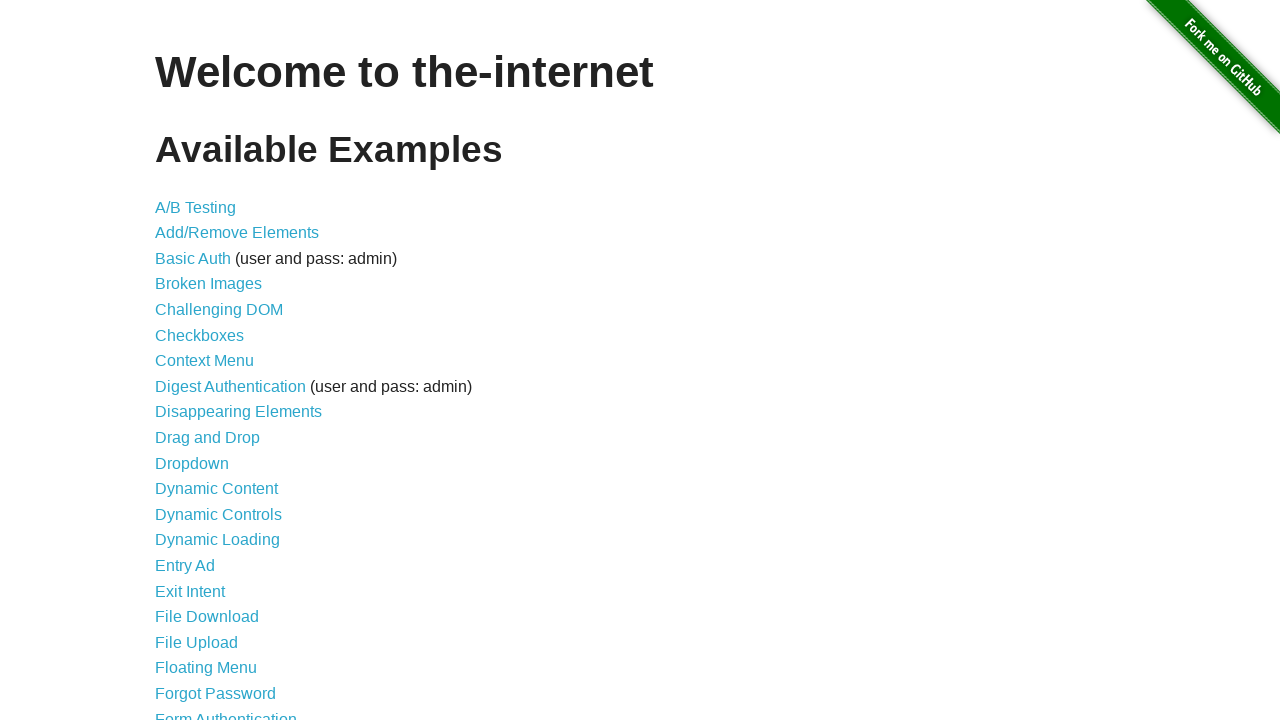

Clicked on 'Checkboxes' link to navigate to checkbox test page at (200, 335) on text="Checkboxes"
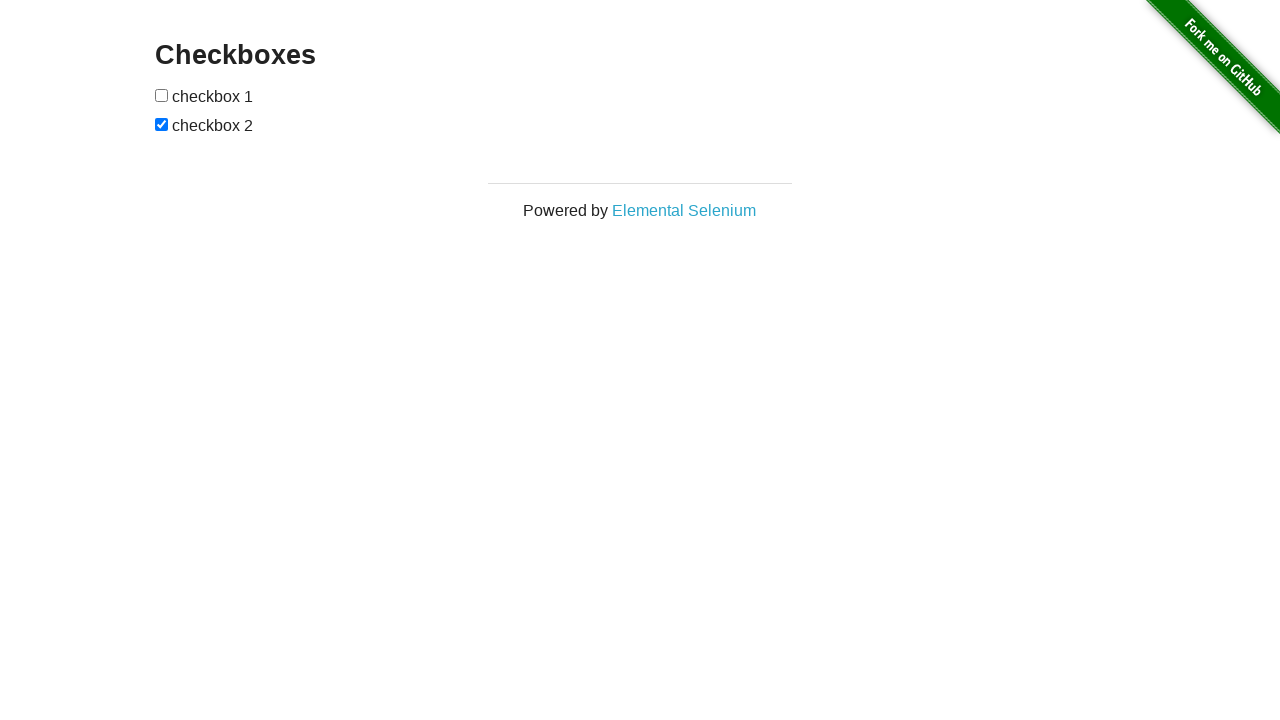

Checkboxes loaded on page
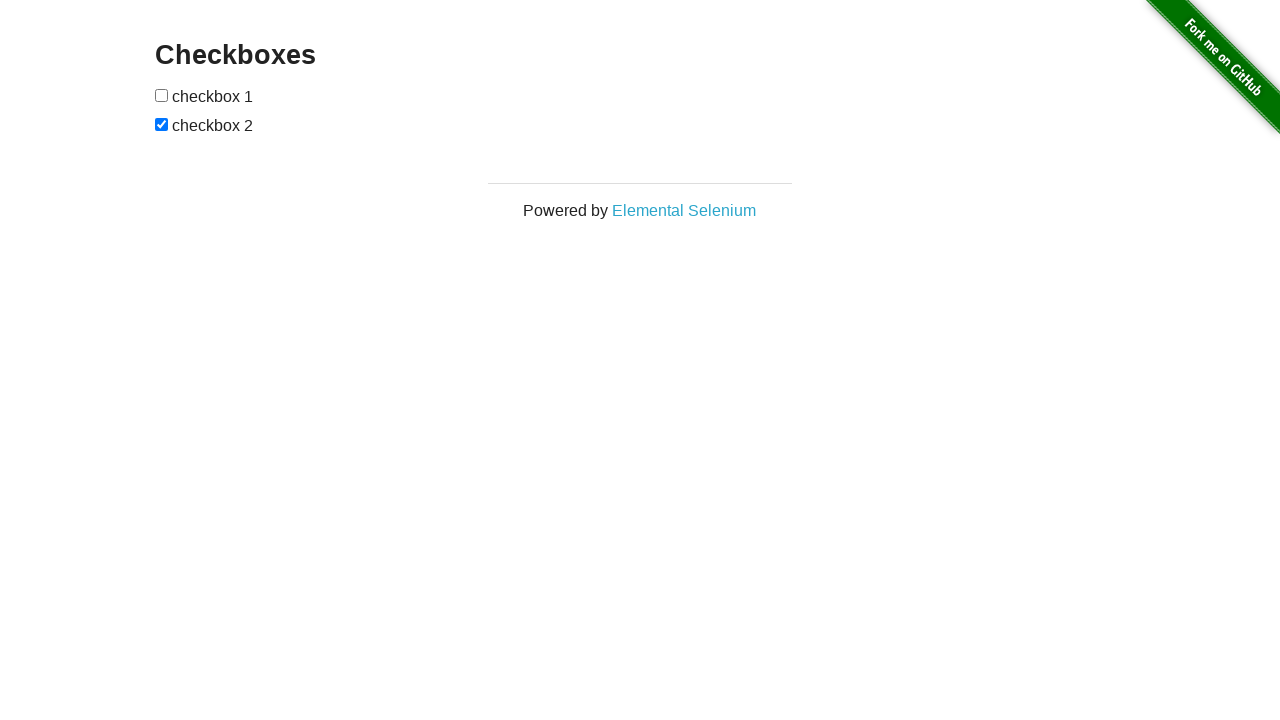

Retrieved all checkboxes from page
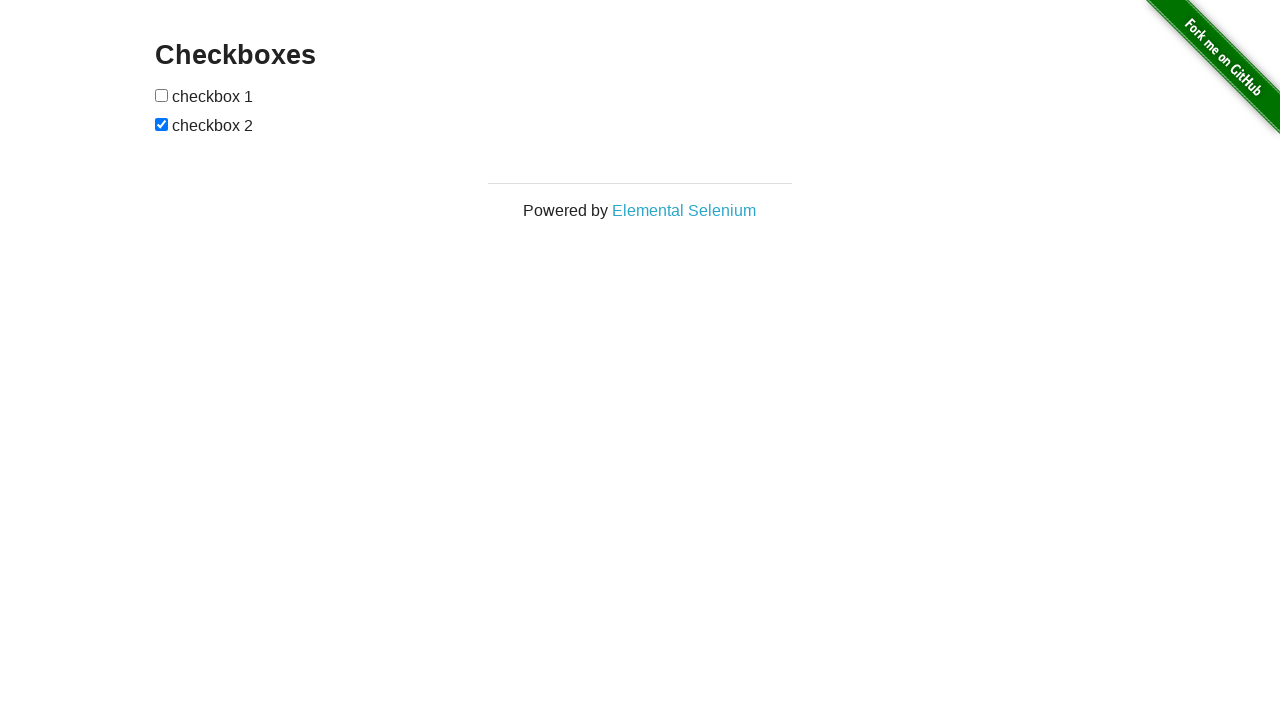

Selected first checkbox at (162, 95) on input[type="checkbox"] >> nth=0
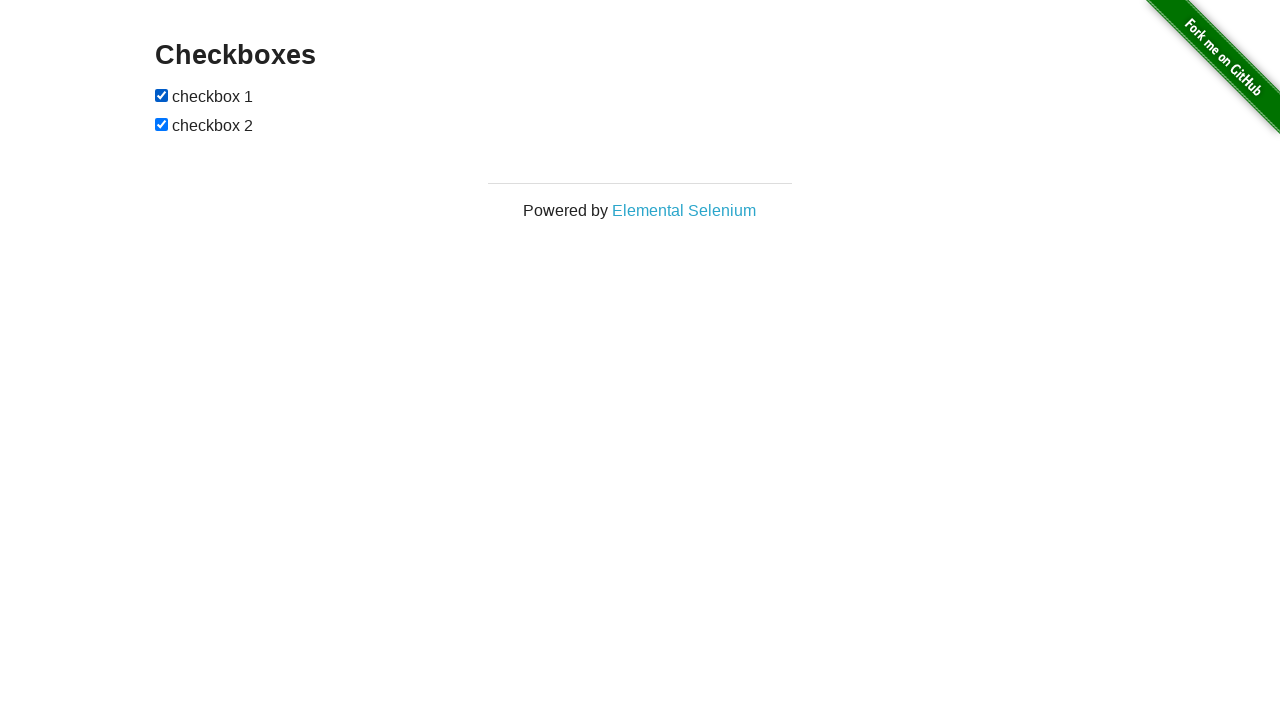

Deselected first checkbox at (162, 95) on input[type="checkbox"] >> nth=0
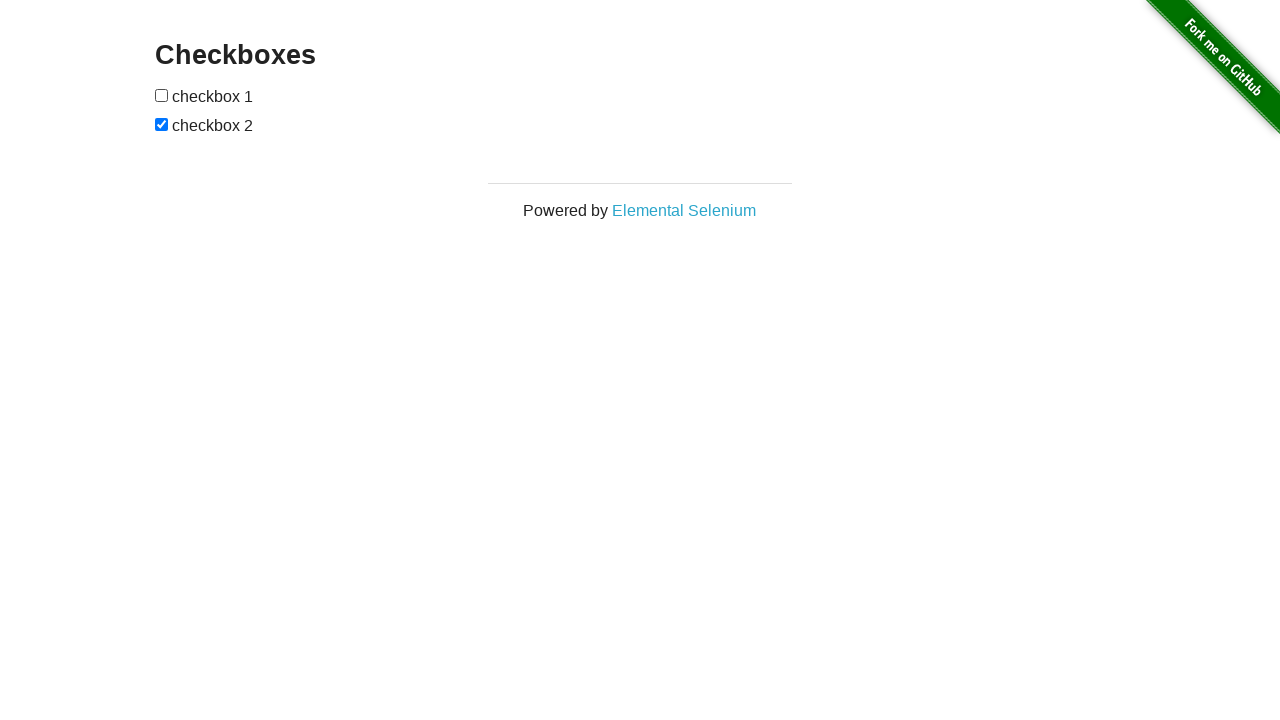

Deselected second checkbox at (162, 124) on input[type="checkbox"] >> nth=1
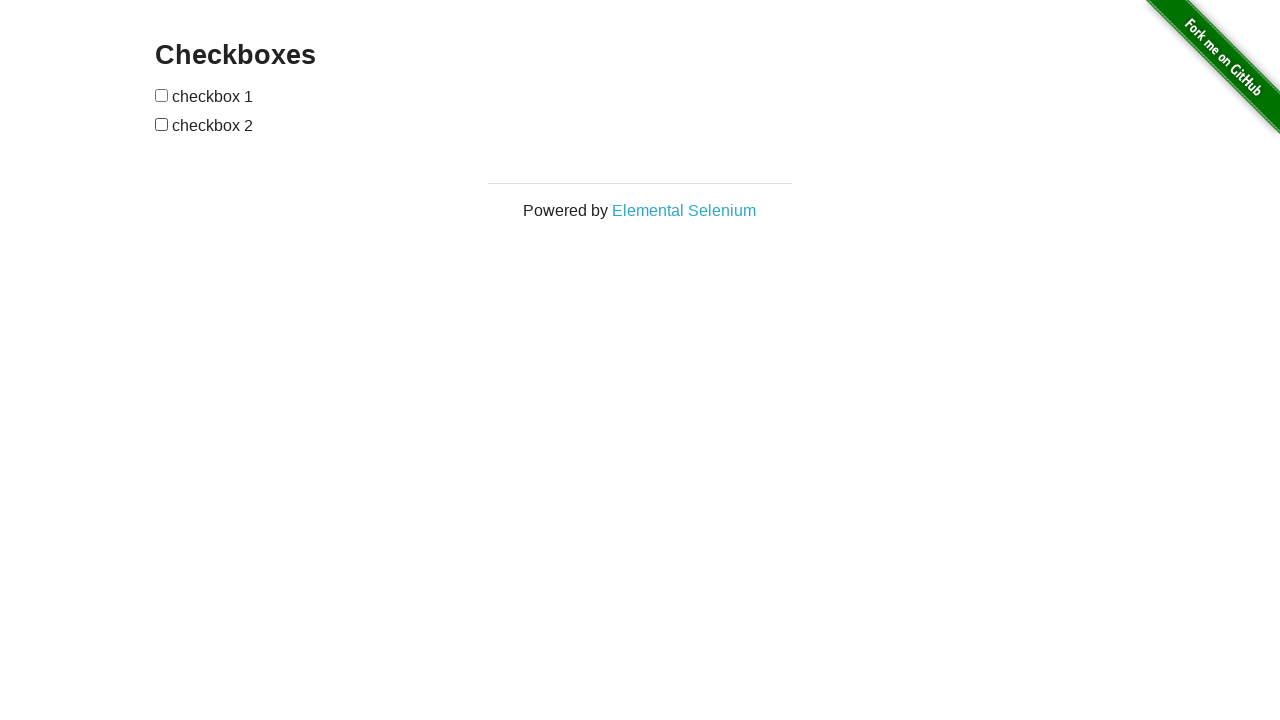

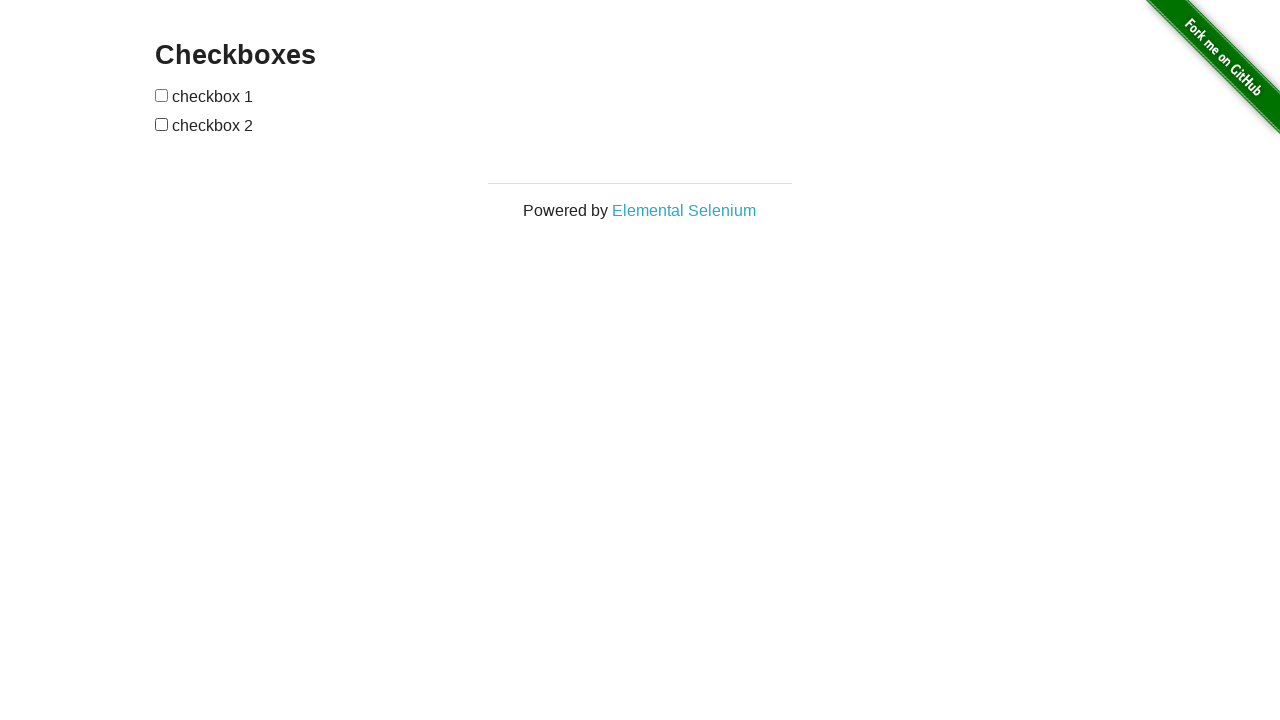